Opens the Rediff mail login page and maximizes the browser window. This is a basic page load verification test.

Starting URL: https://mail.rediff.com/cgi-bin/login.cgi

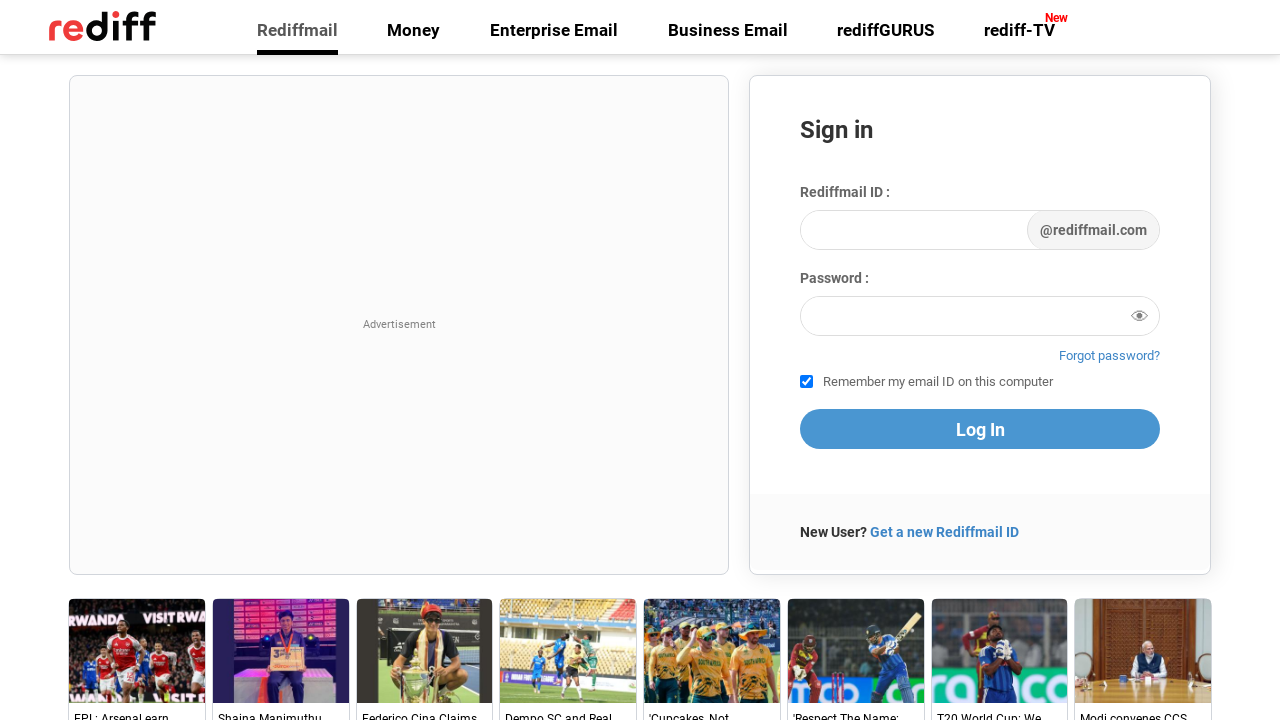

Navigated to Rediff mail login page
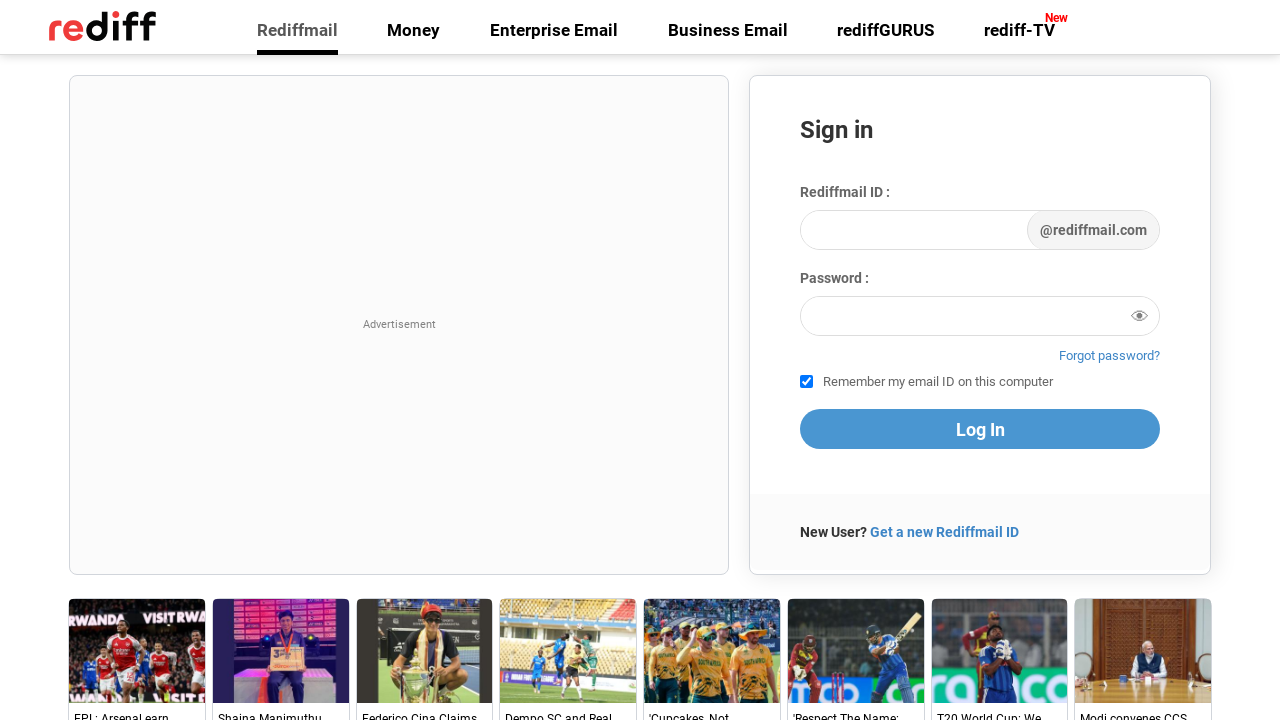

Maximized browser window to 1920x1080
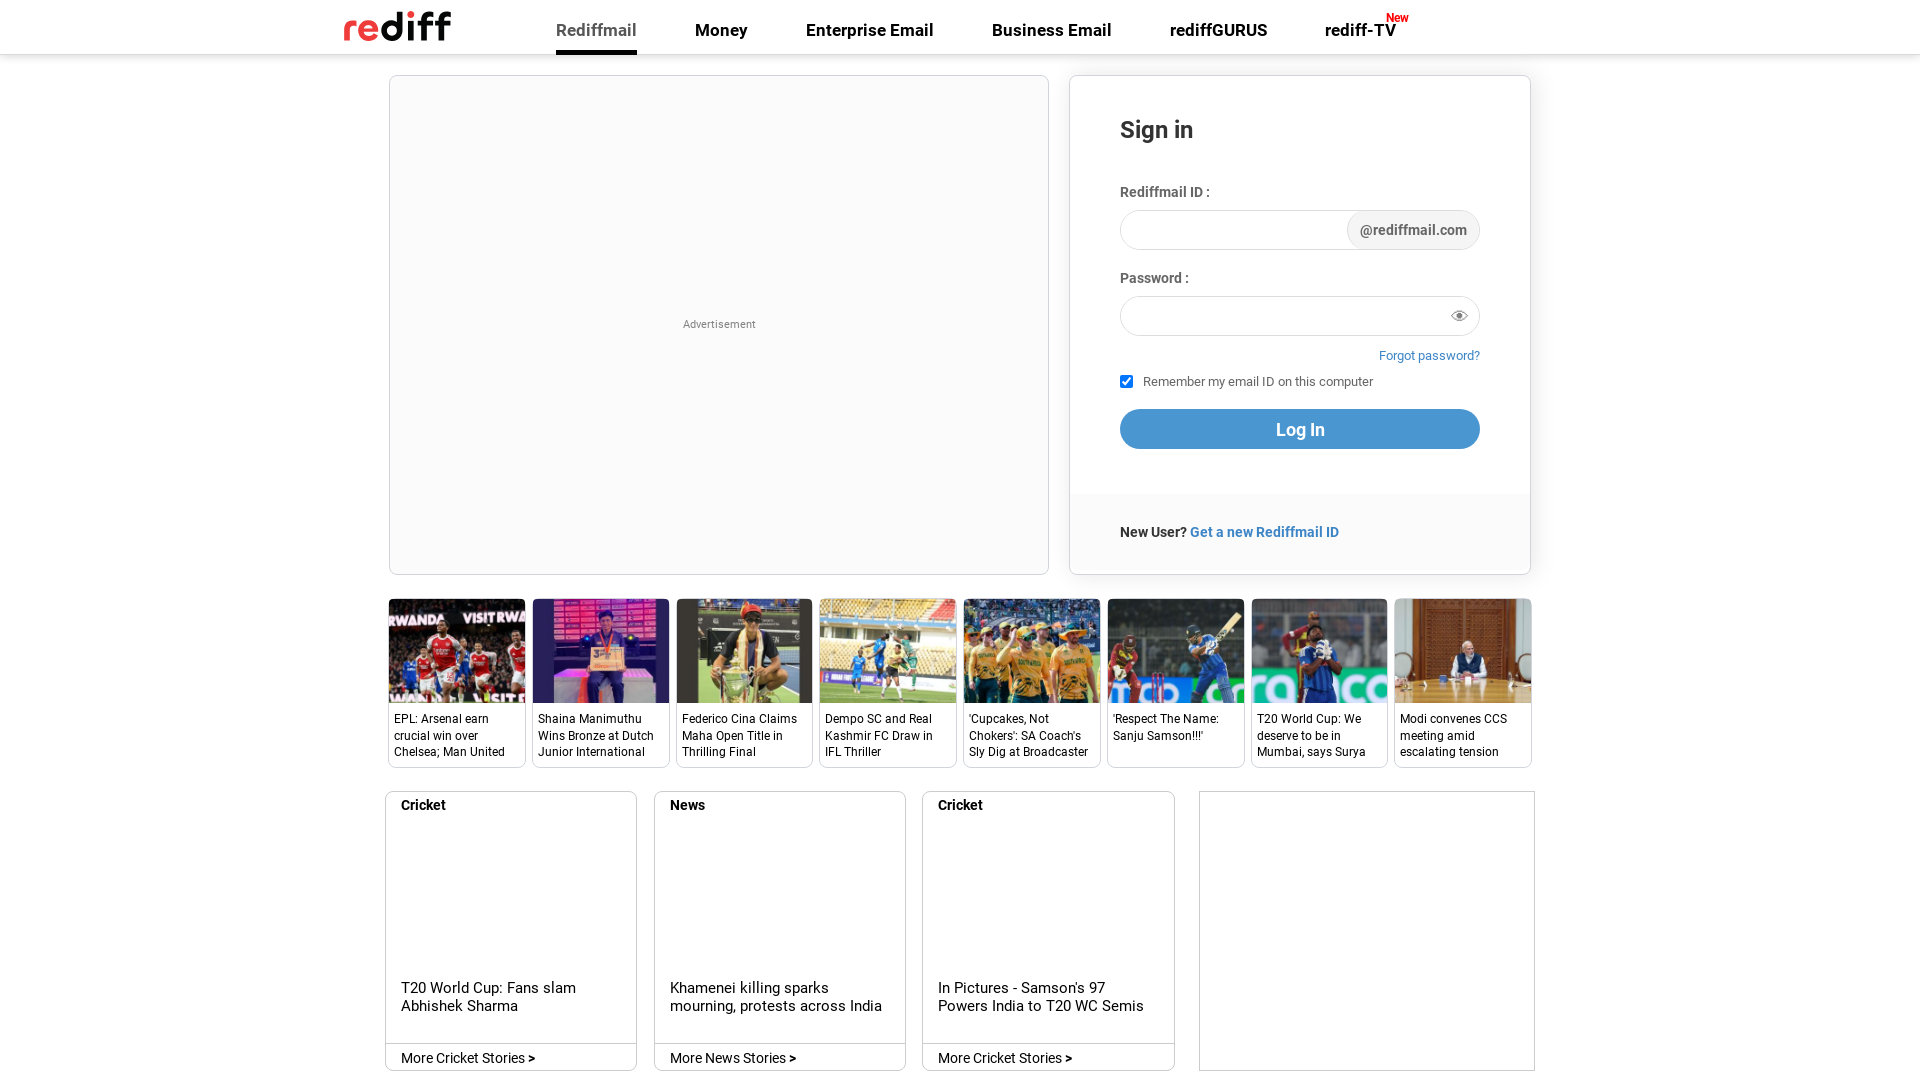

Page fully loaded - DOM content ready
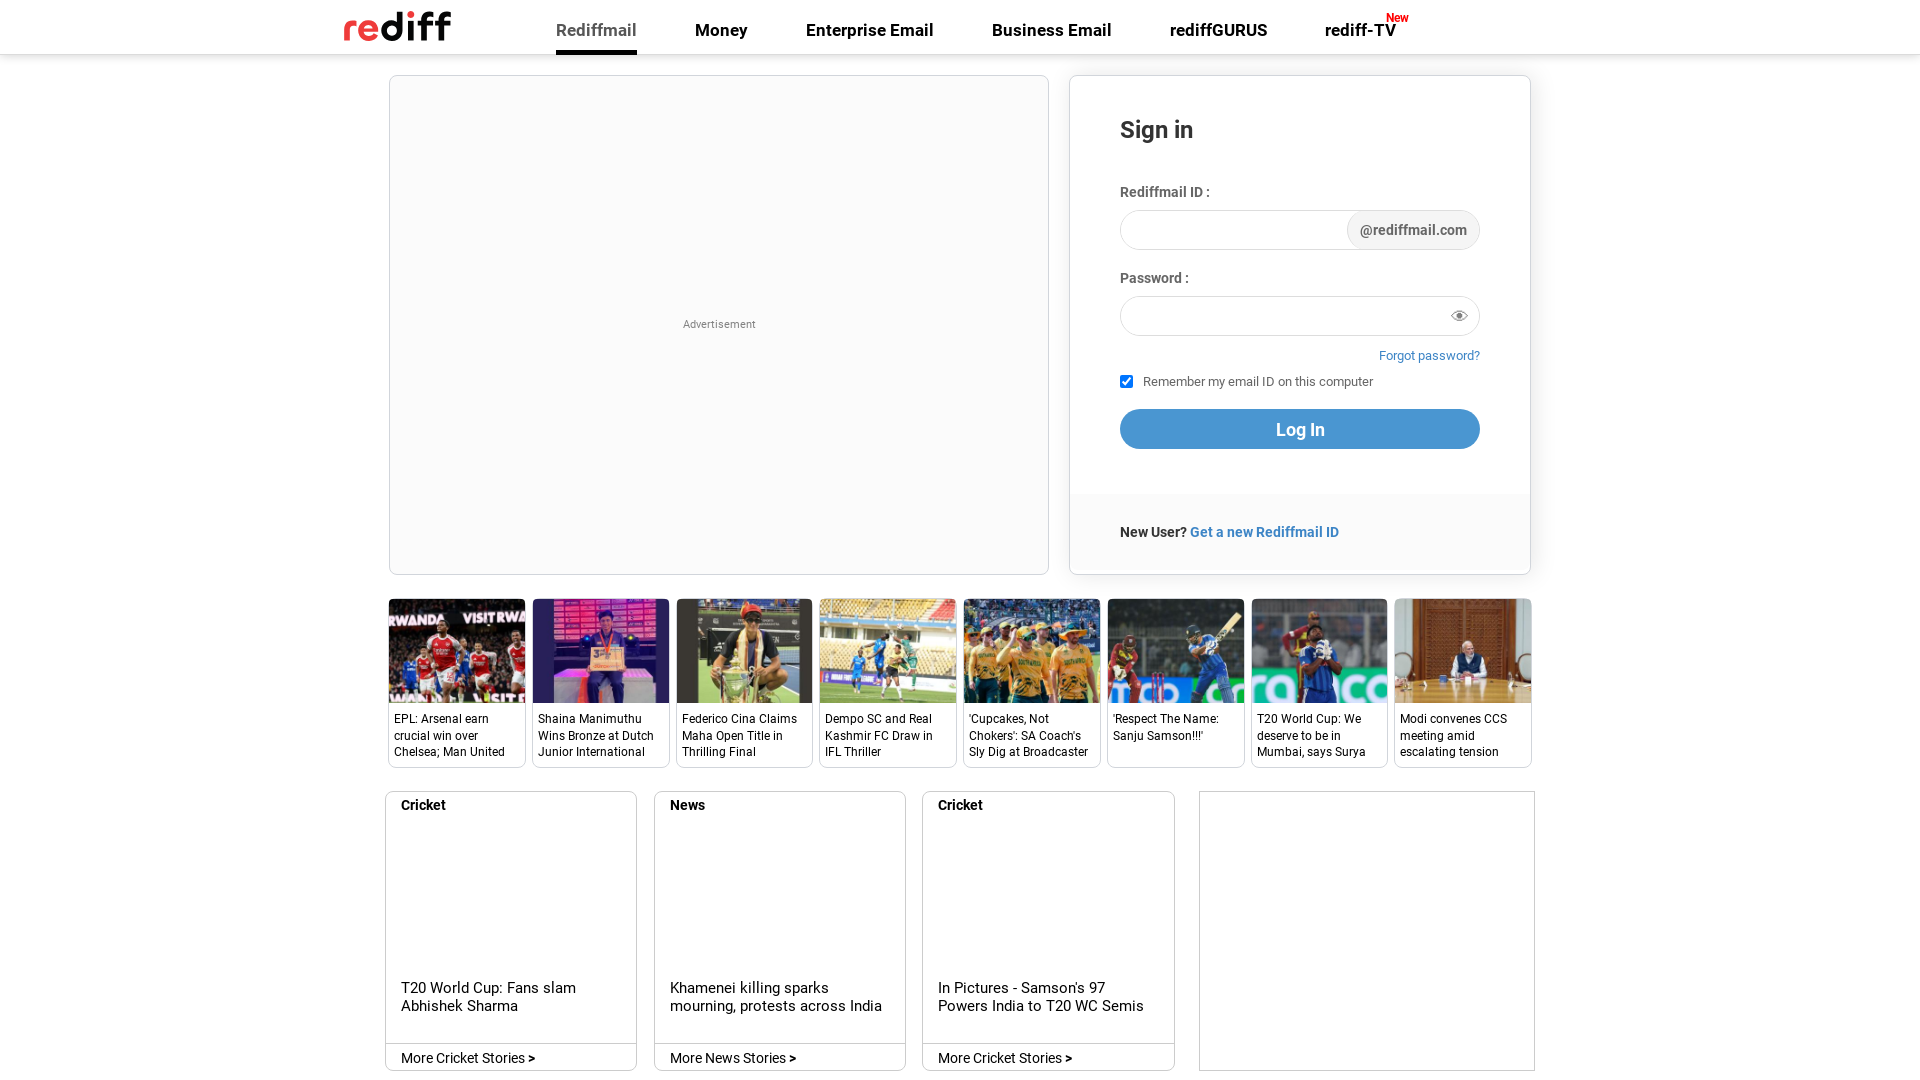

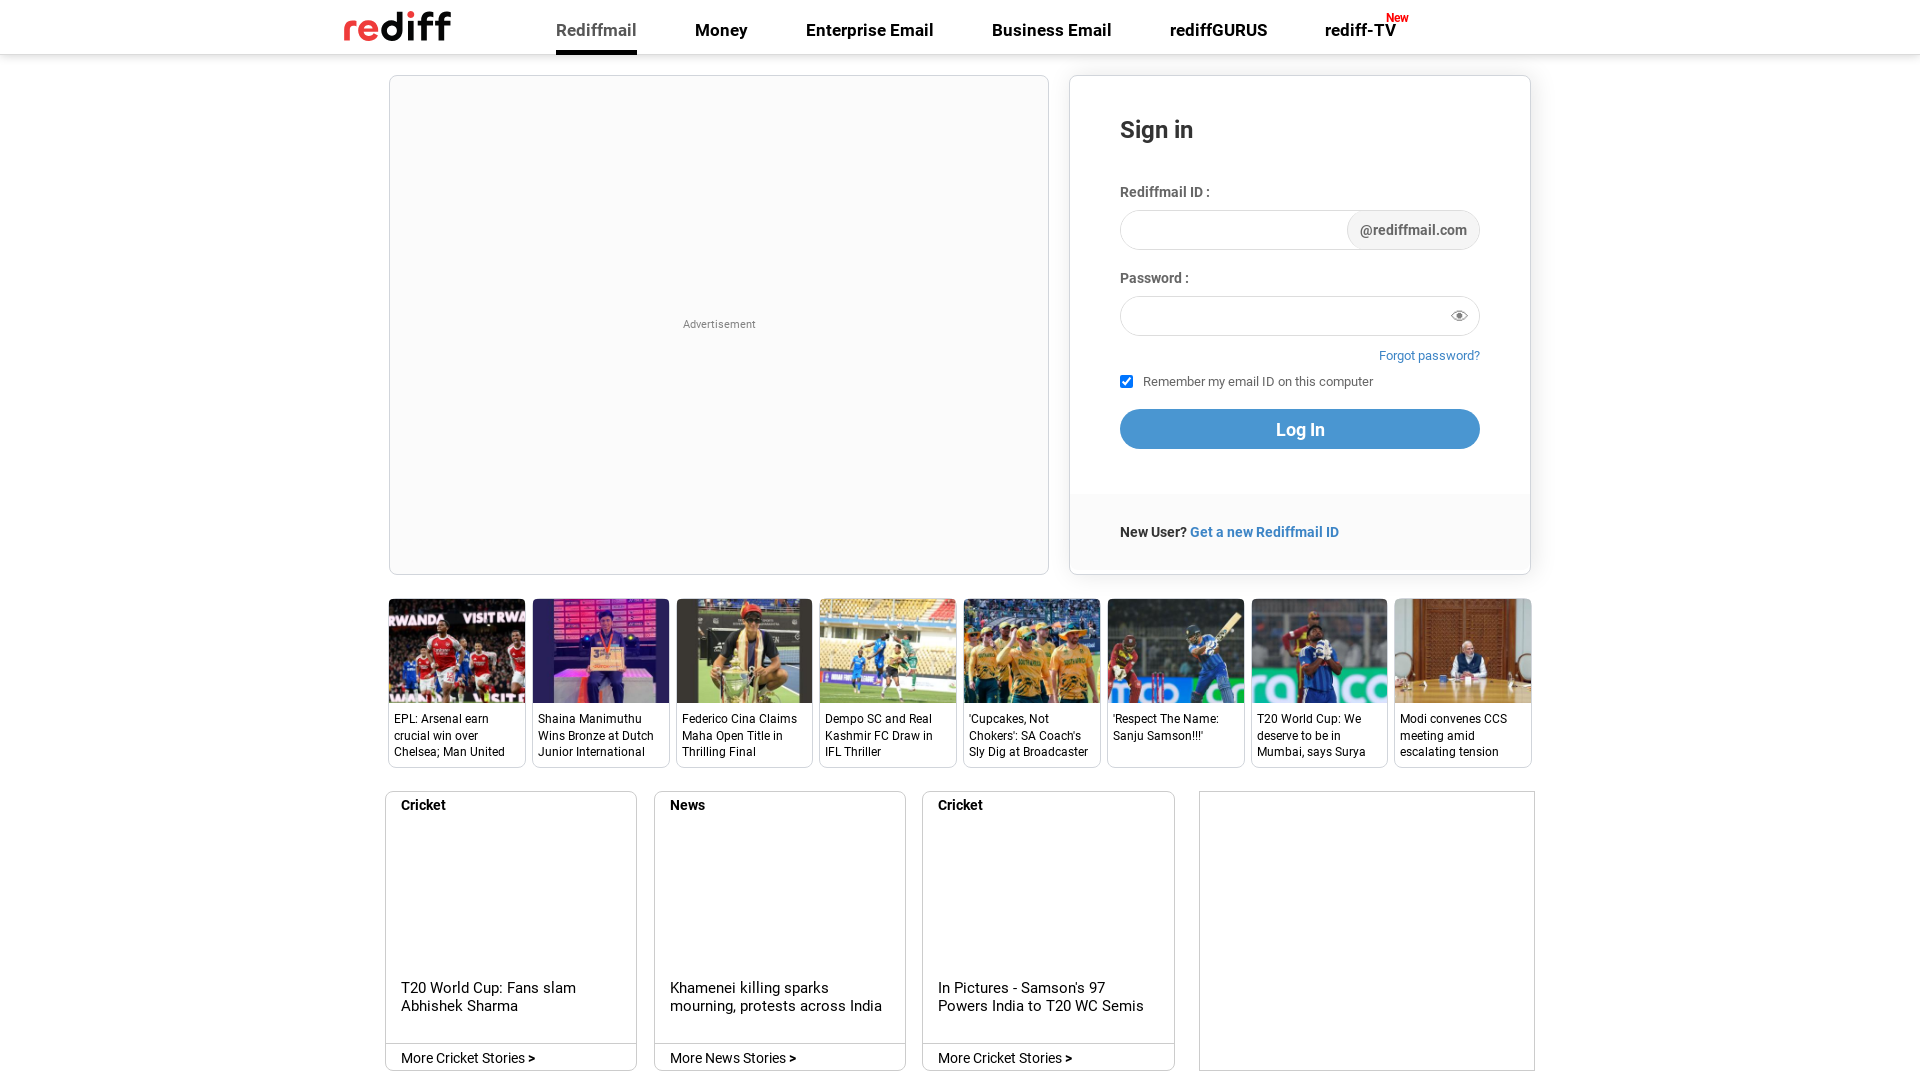